Tests prompt alert functionality by clicking the button and entering custom text in the prompt

Starting URL: https://training-support.net/webelements/alerts

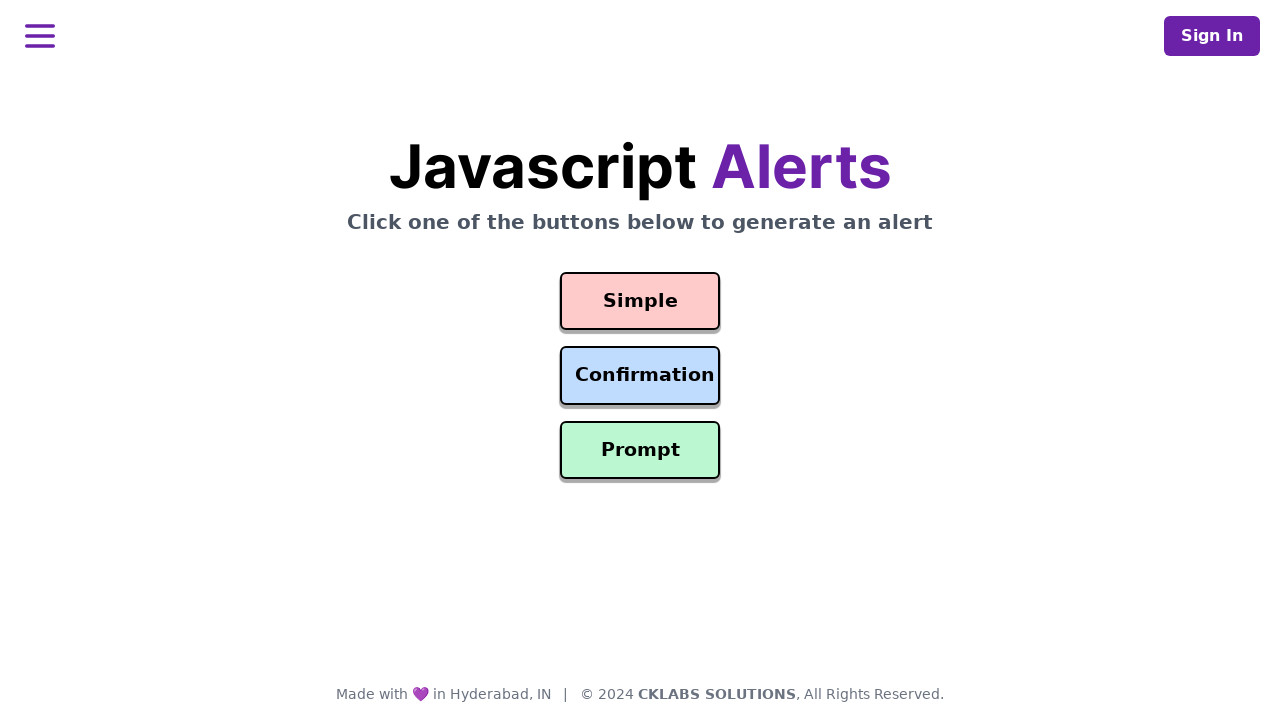

Set up dialog handler to accept prompt with custom message
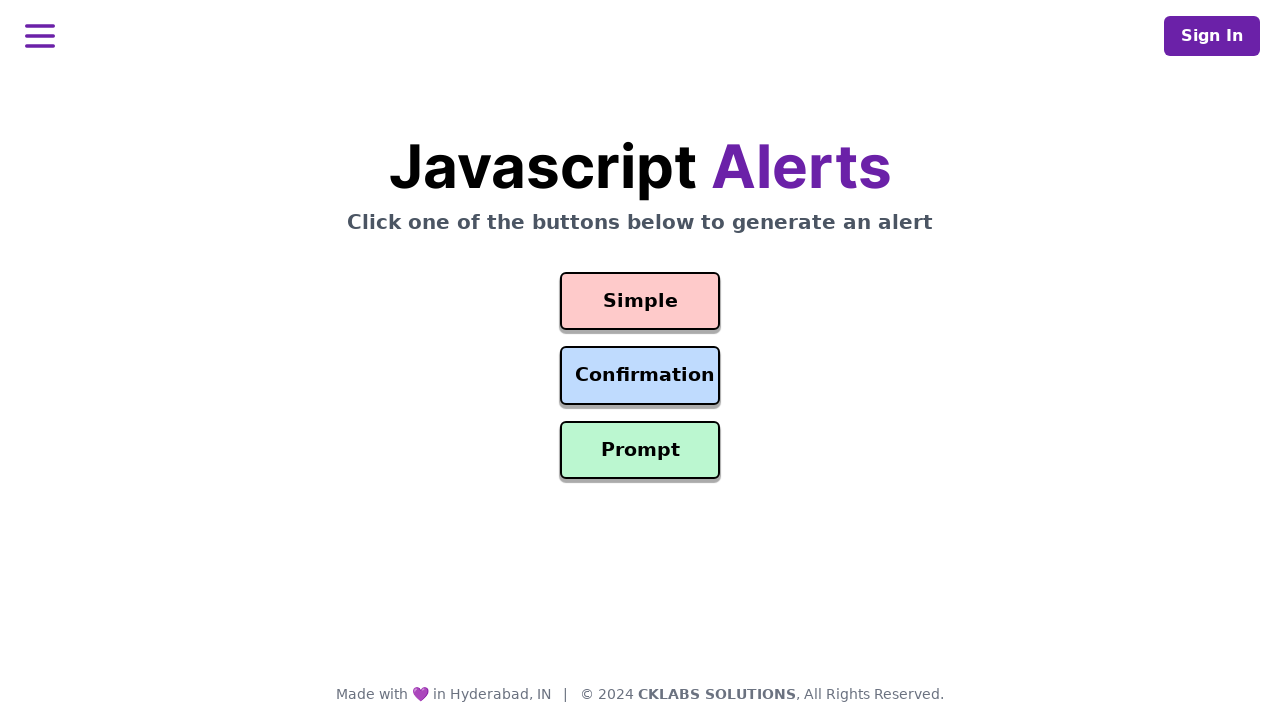

Clicked the Prompt Alert button at (640, 450) on #prompt
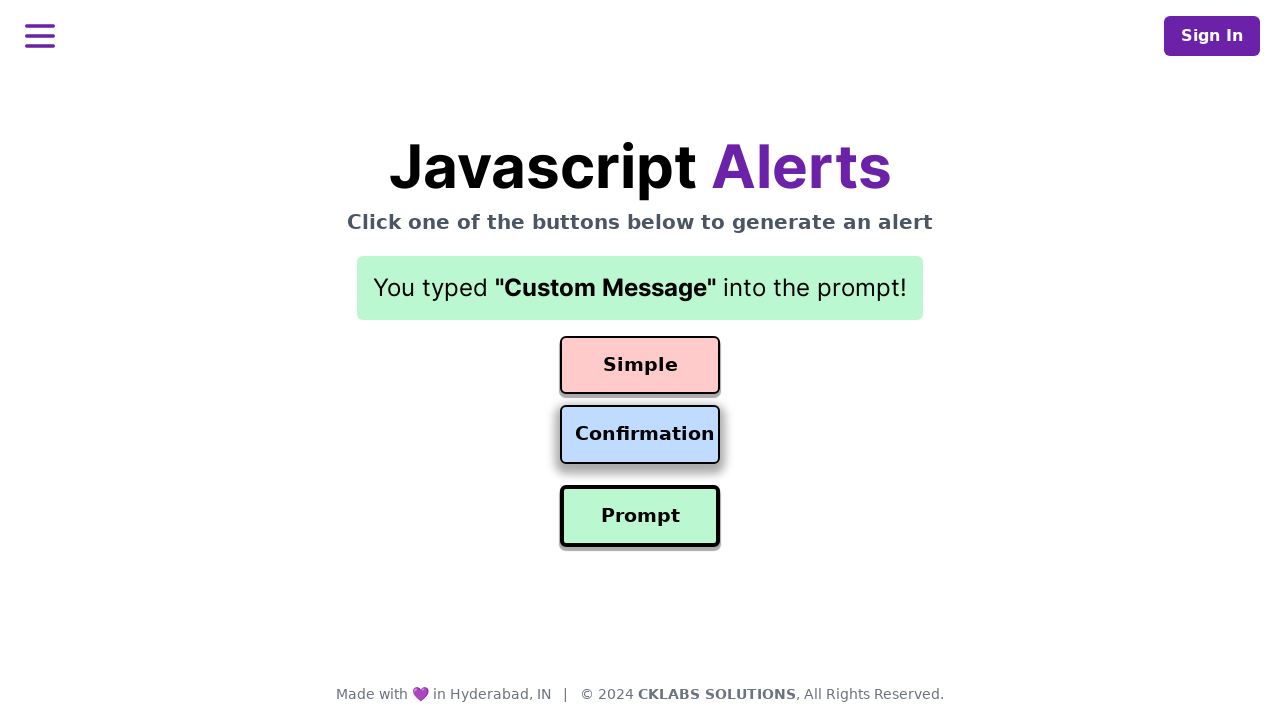

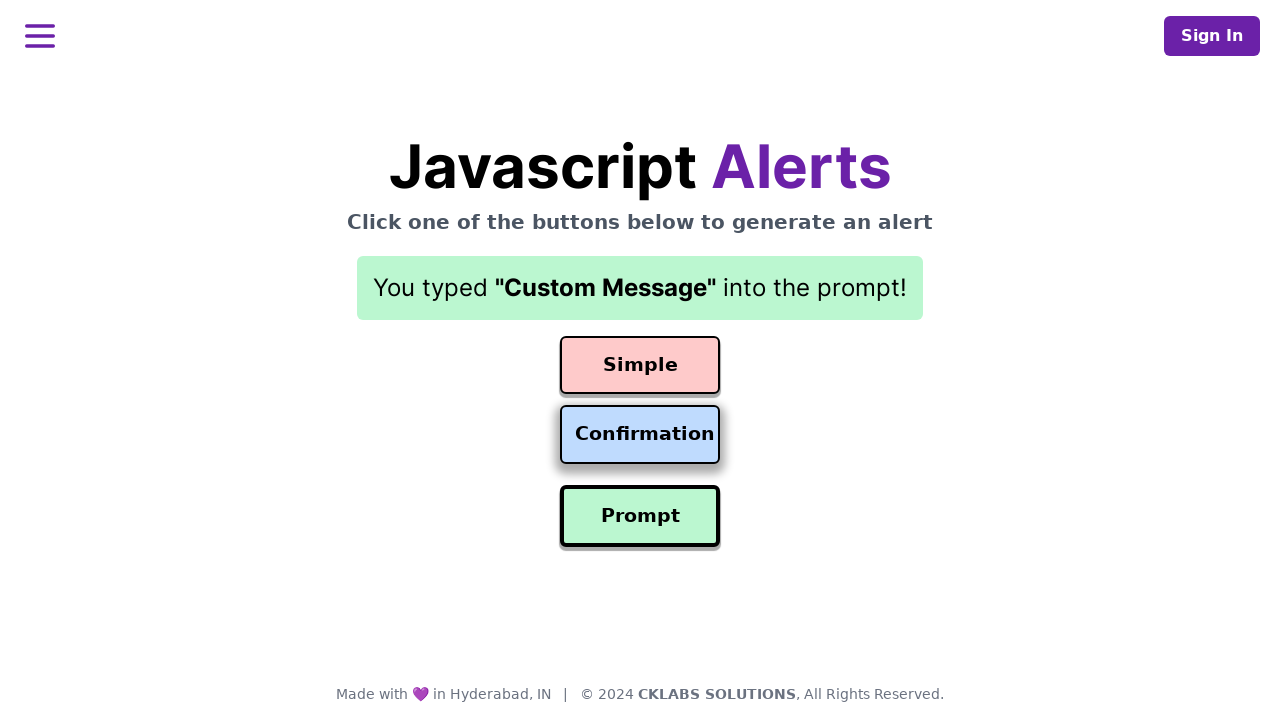